Tests date picker functionality by selecting different dates using dropdowns and clicking on specific days

Starting URL: https://demoqa.com/date-picker

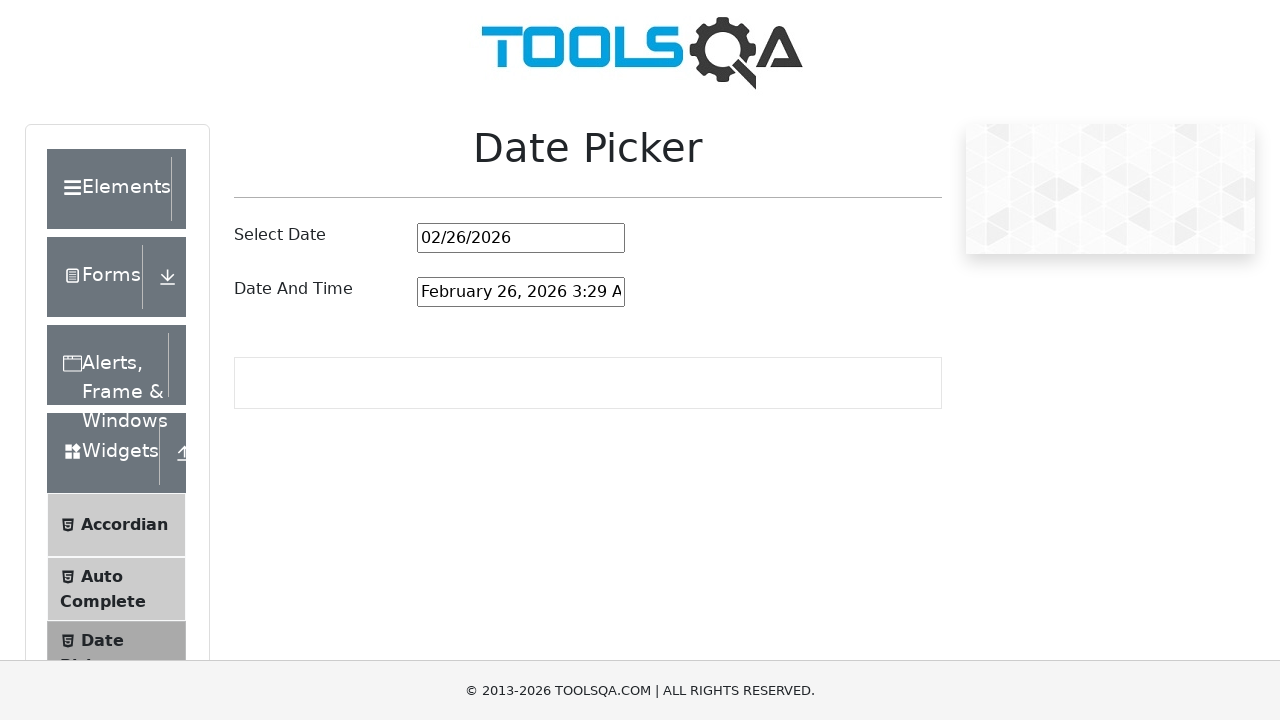

Clicked date picker input field at (521, 238) on #datePickerMonthYearInput
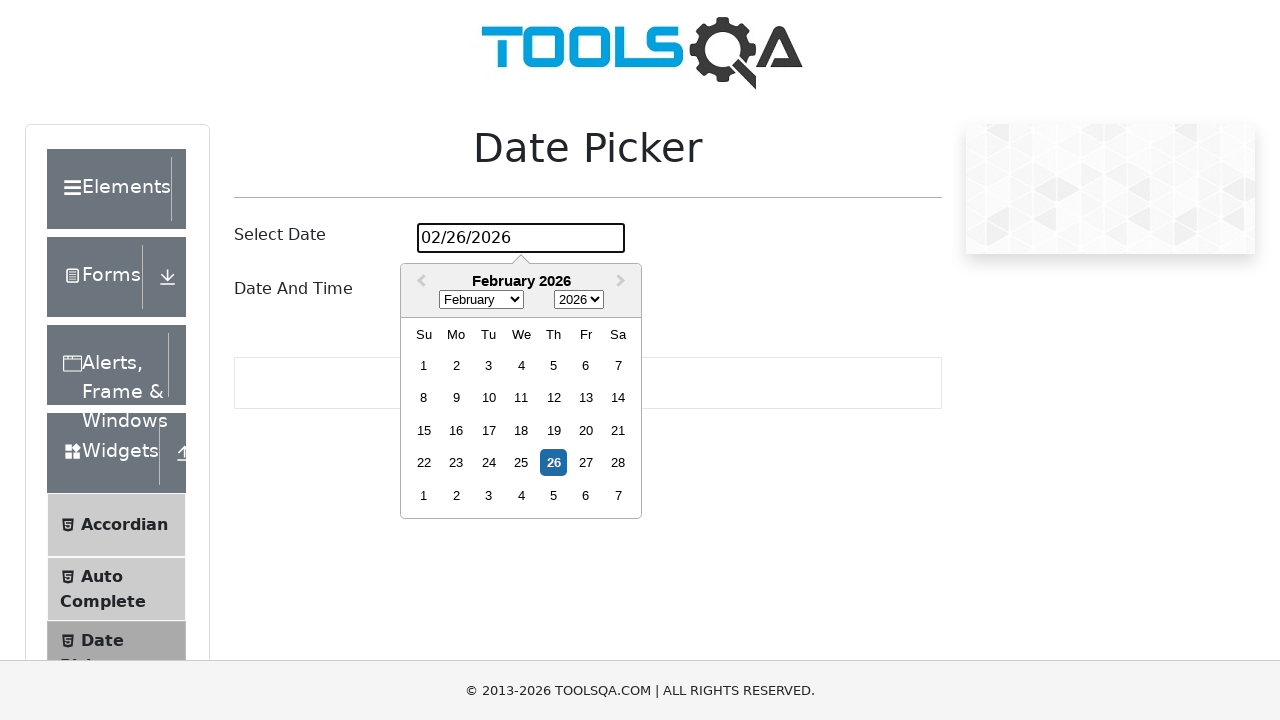

Selected year 2016 from dropdown on .react-datepicker__year-select
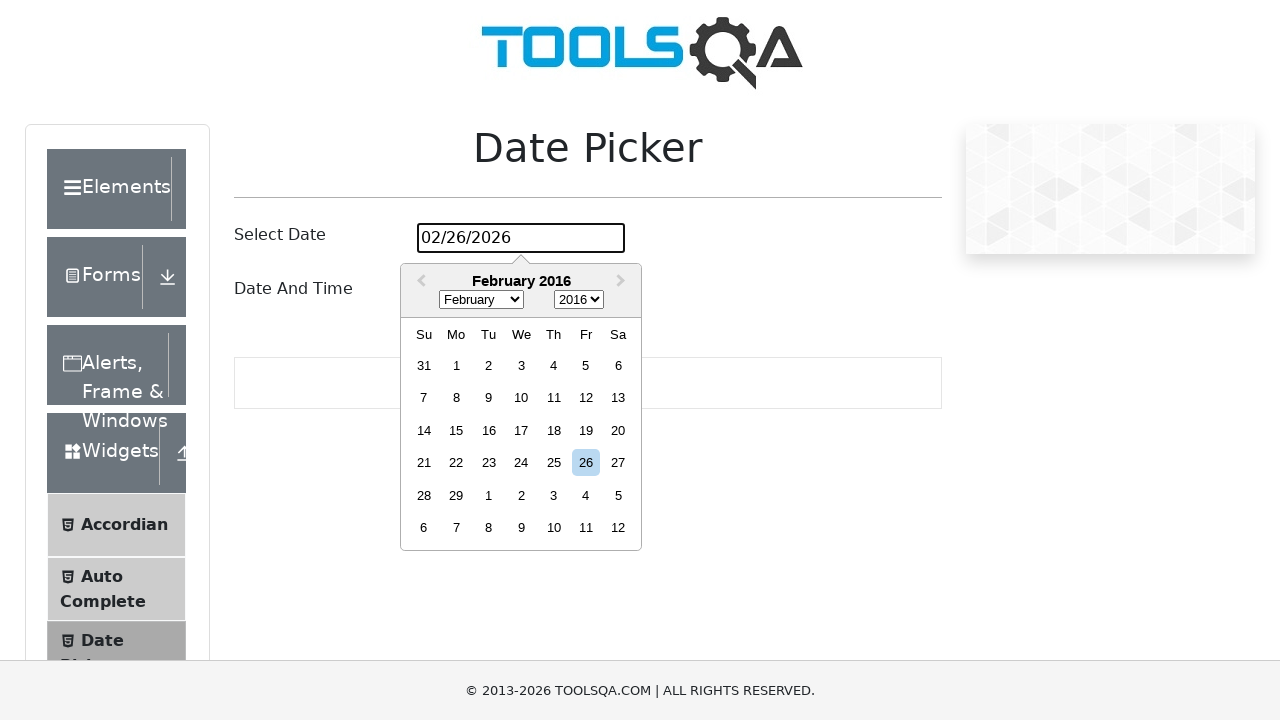

Selected December from month dropdown on .react-datepicker__month-select
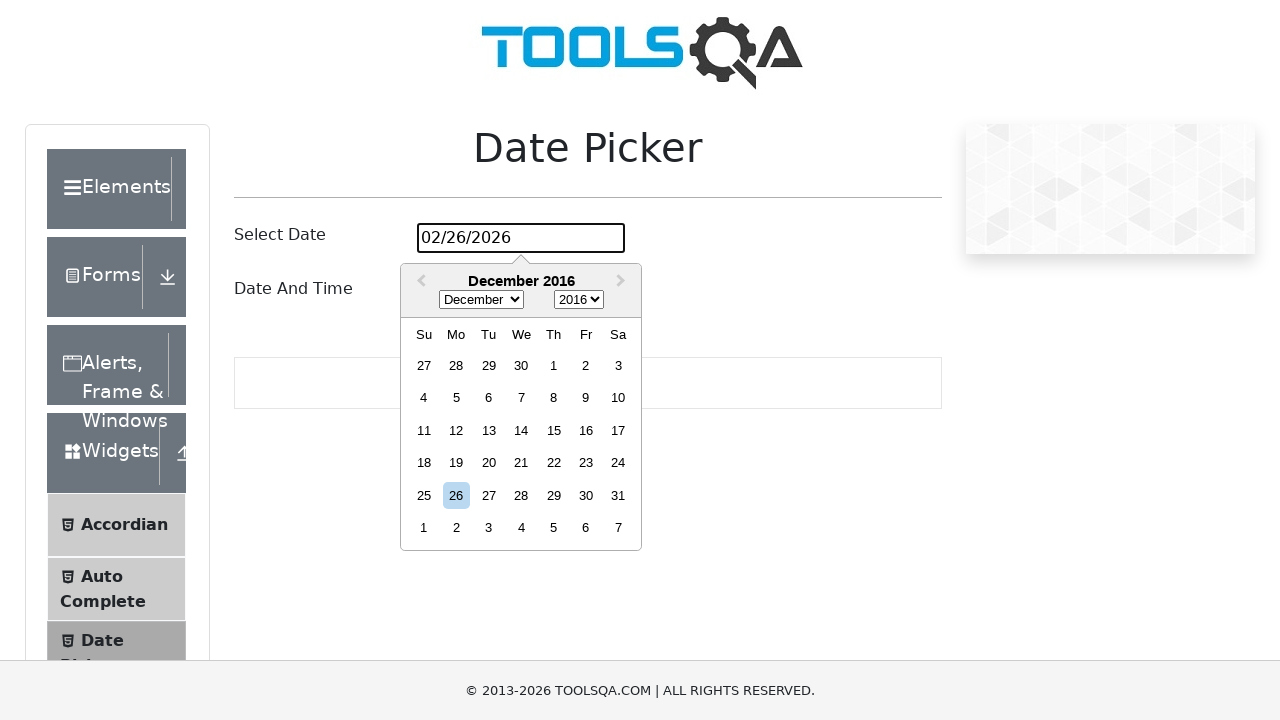

Clicked on December 14th day in calendar at (521, 430) on xpath=//*[@class='react-datepicker__month']//*[contains(@class,'react-datepicker
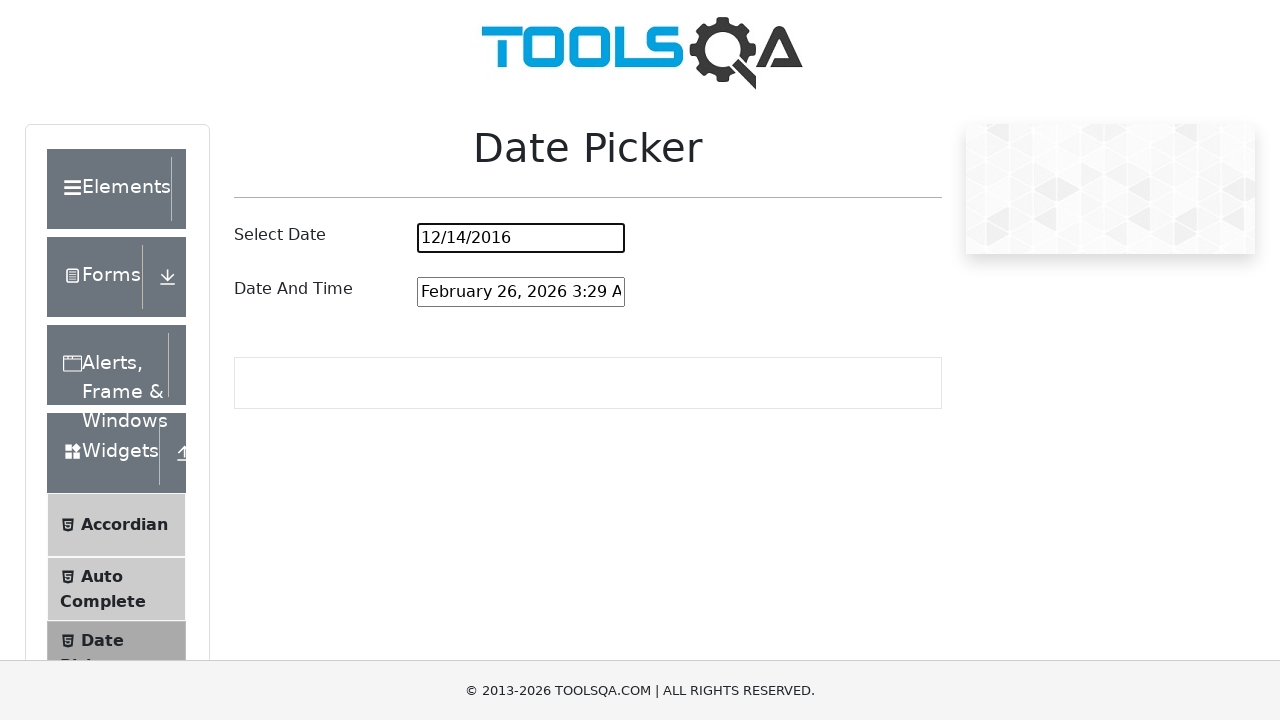

Clicked date picker input field for second selection at (521, 238) on #datePickerMonthYearInput
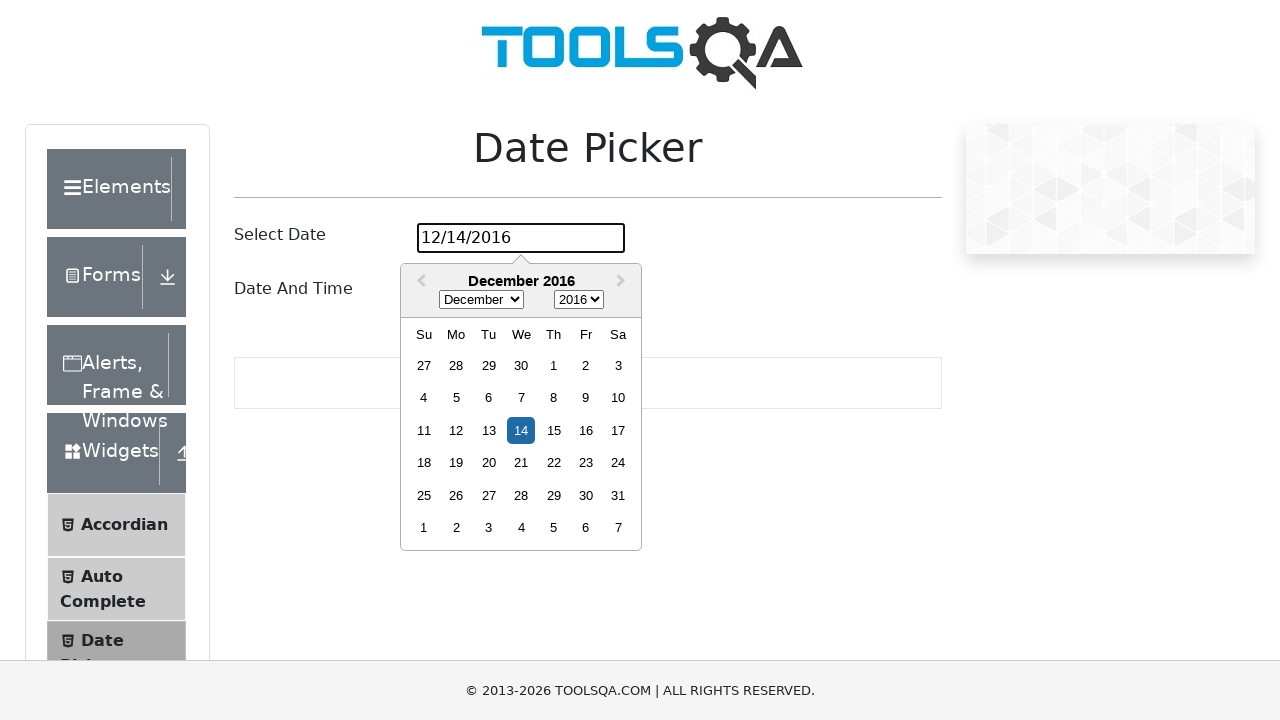

Selected year 2015 from dropdown on .react-datepicker__year-select
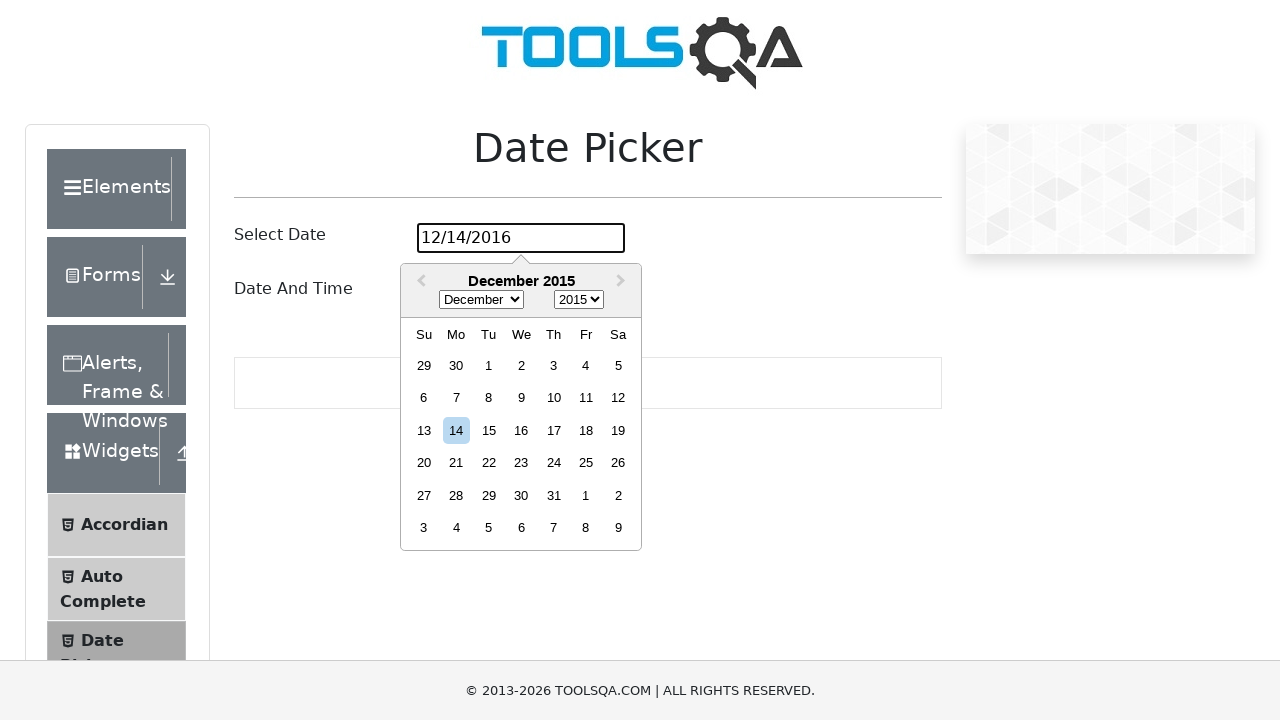

Selected April from month dropdown on .react-datepicker__month-select
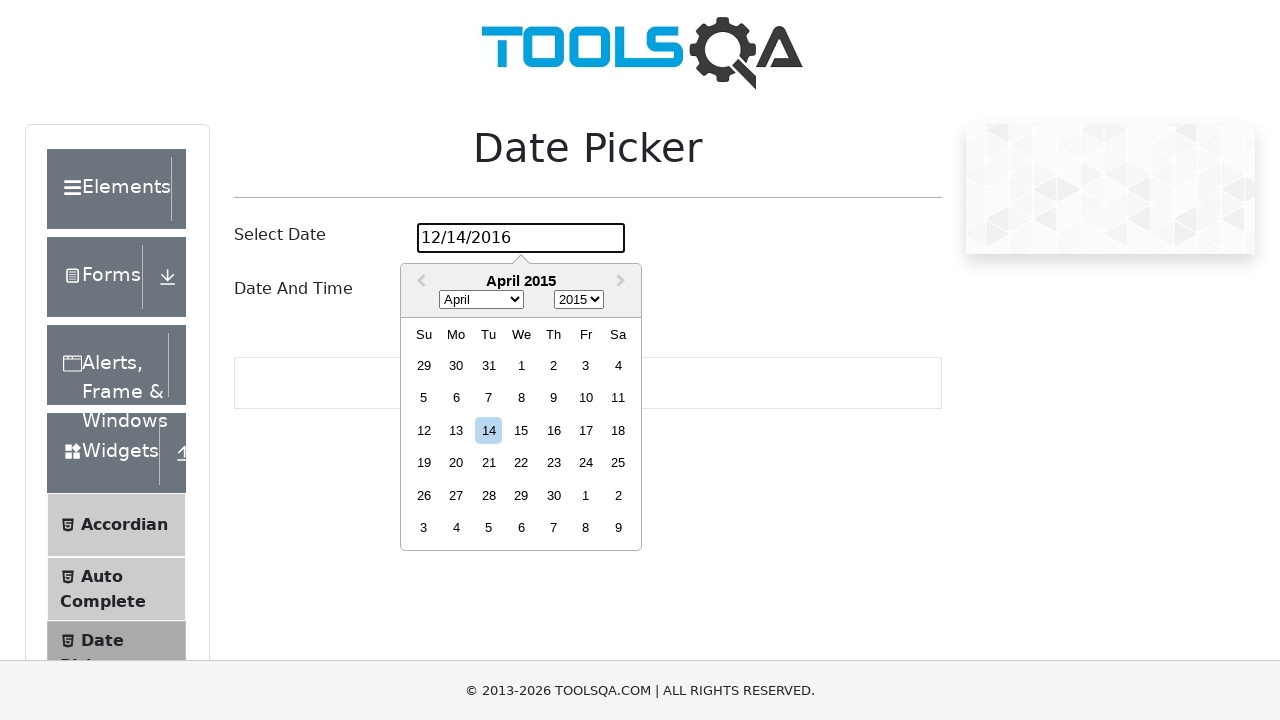

Clicked on April 7th day in calendar at (489, 398) on xpath=//*[@class='react-datepicker__month']//*[contains(@class,'react-datepicker
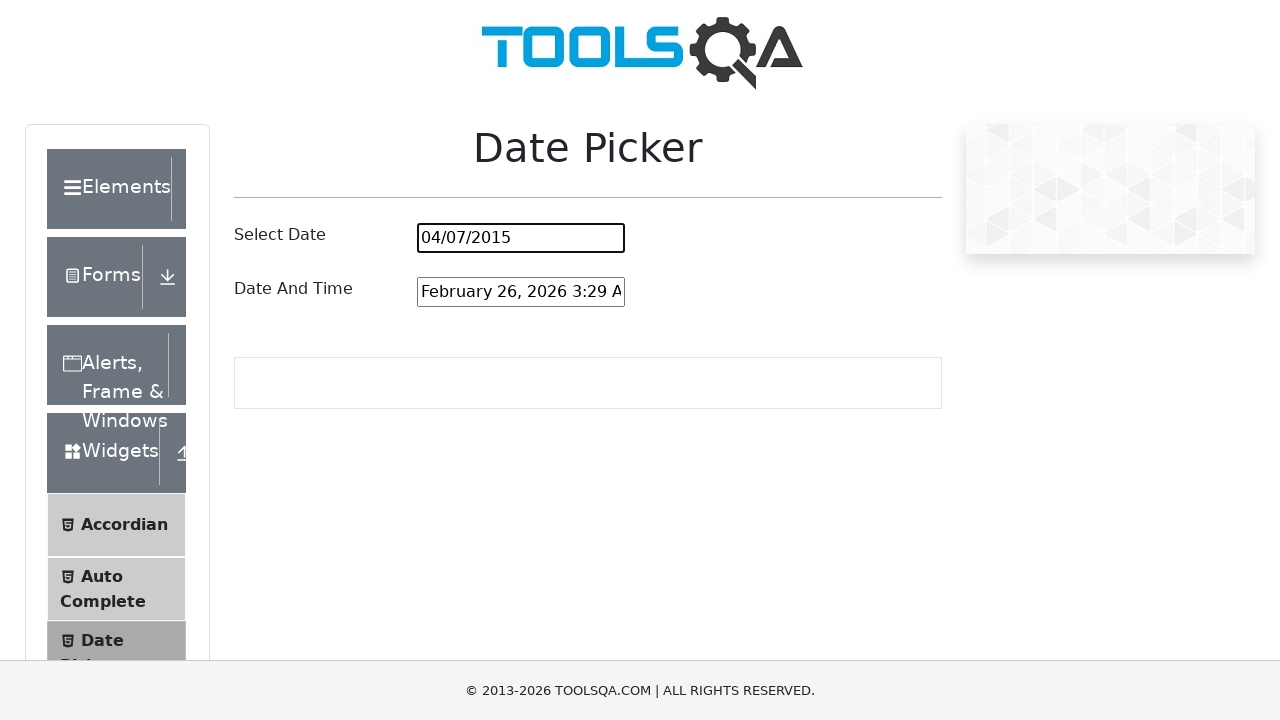

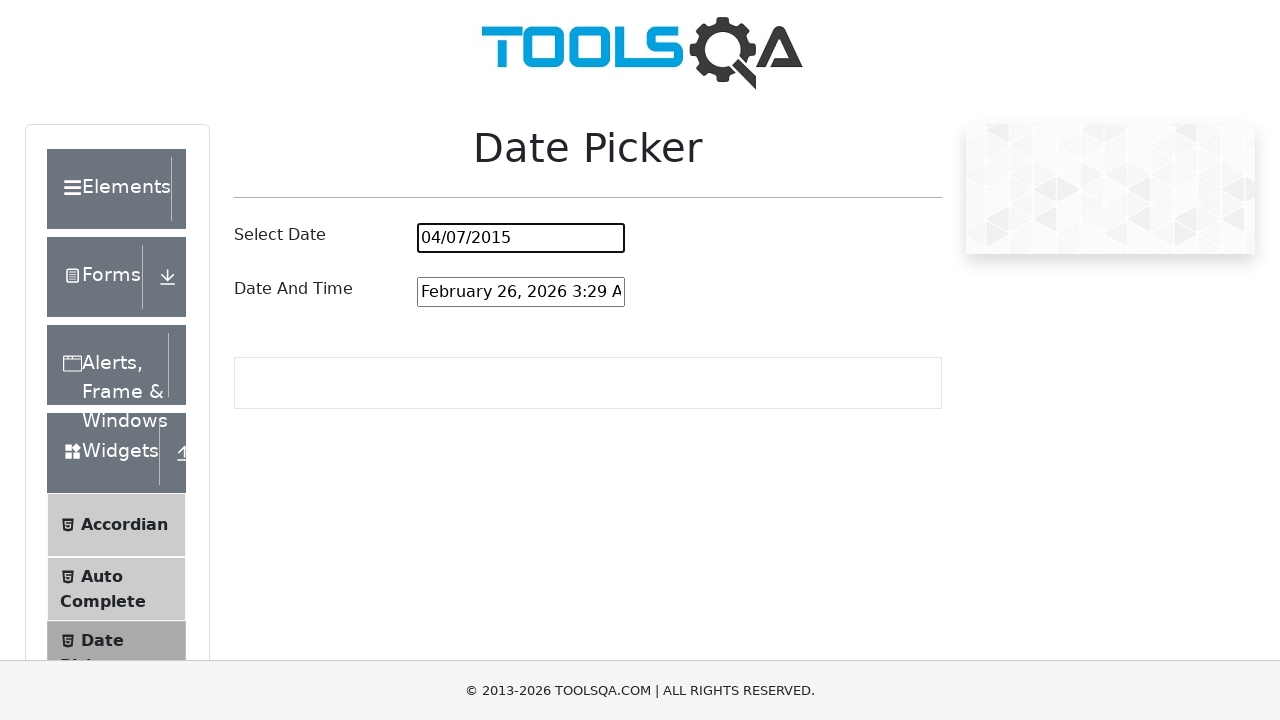